Tests the coupon functionality on couponsbydemand.com by clicking on a coupon button and verifying that the coupon modal or deal page opens correctly

Starting URL: https://couponsbydemand.com

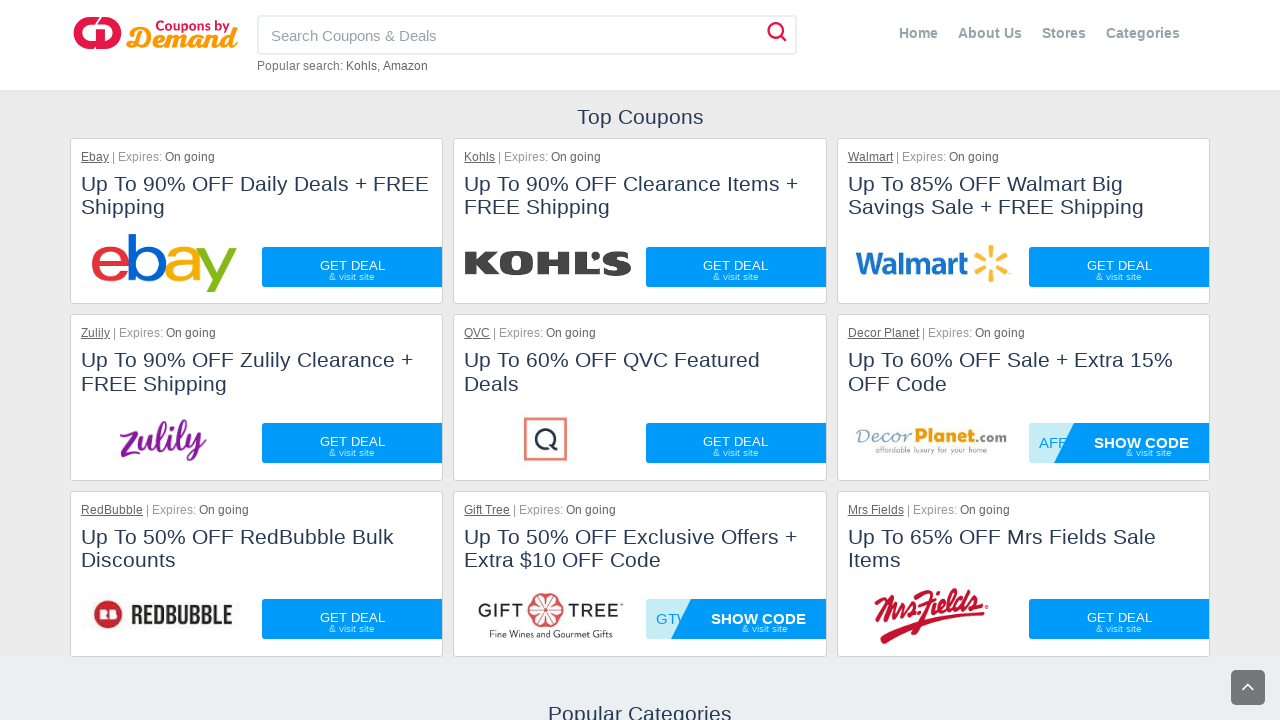

Waited for page to reach networkidle state
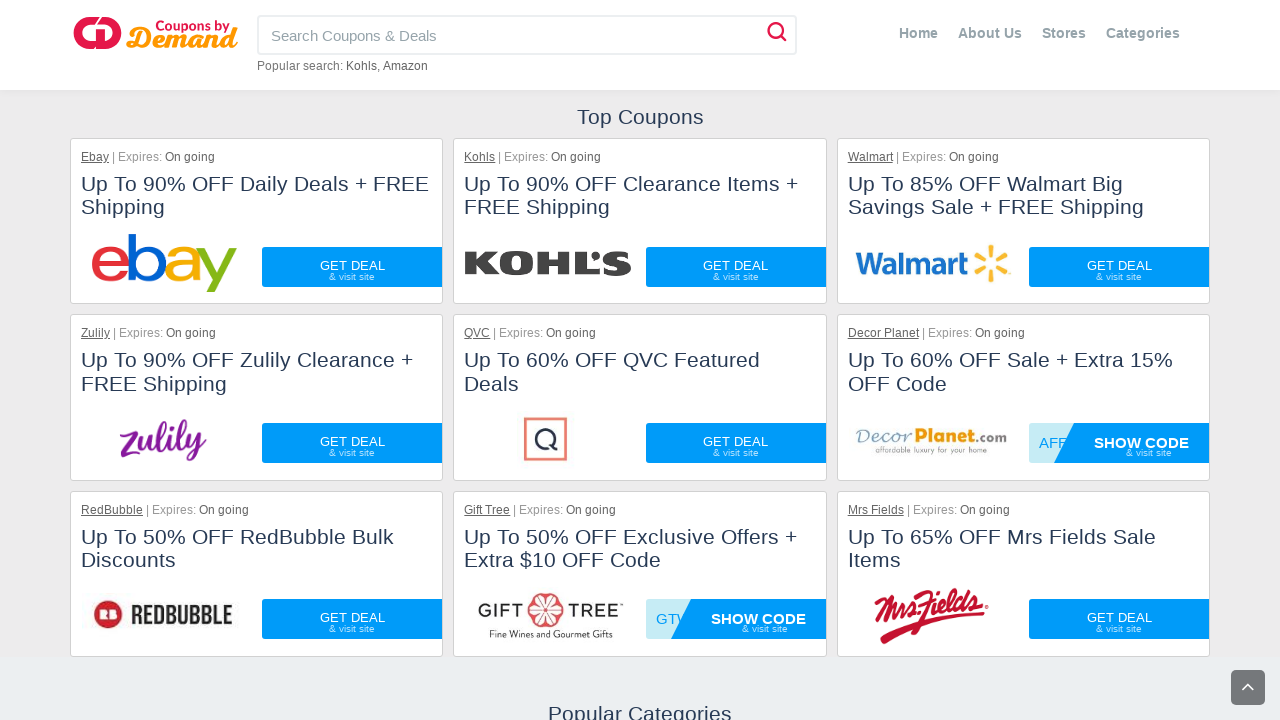

Coupon buttons (.js-click-coupon) became visible
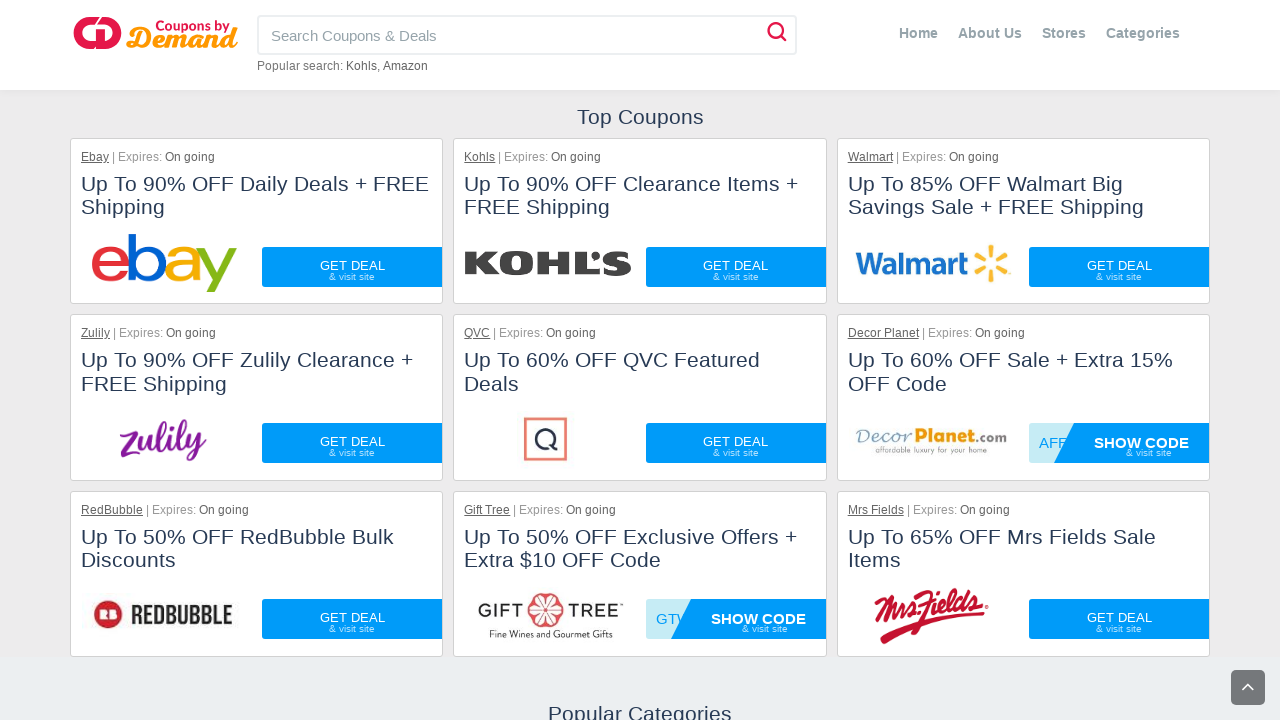

Located all coupon buttons on the page
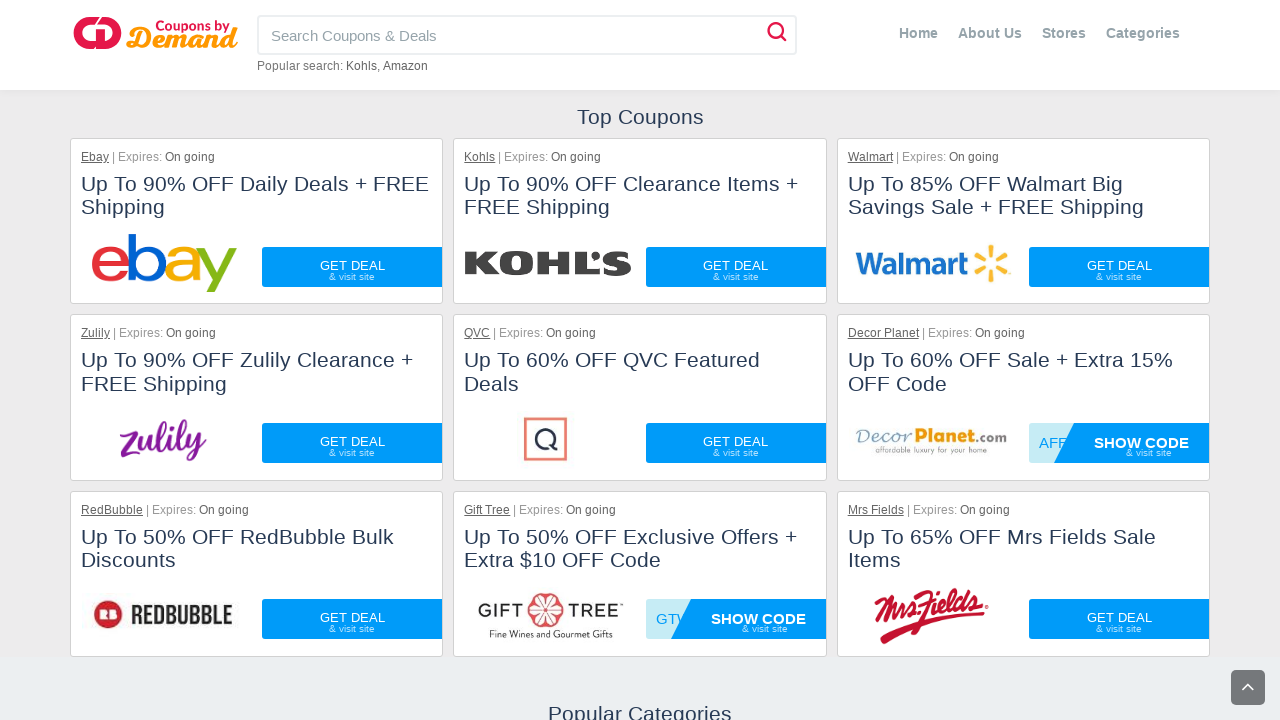

Selected the first coupon button
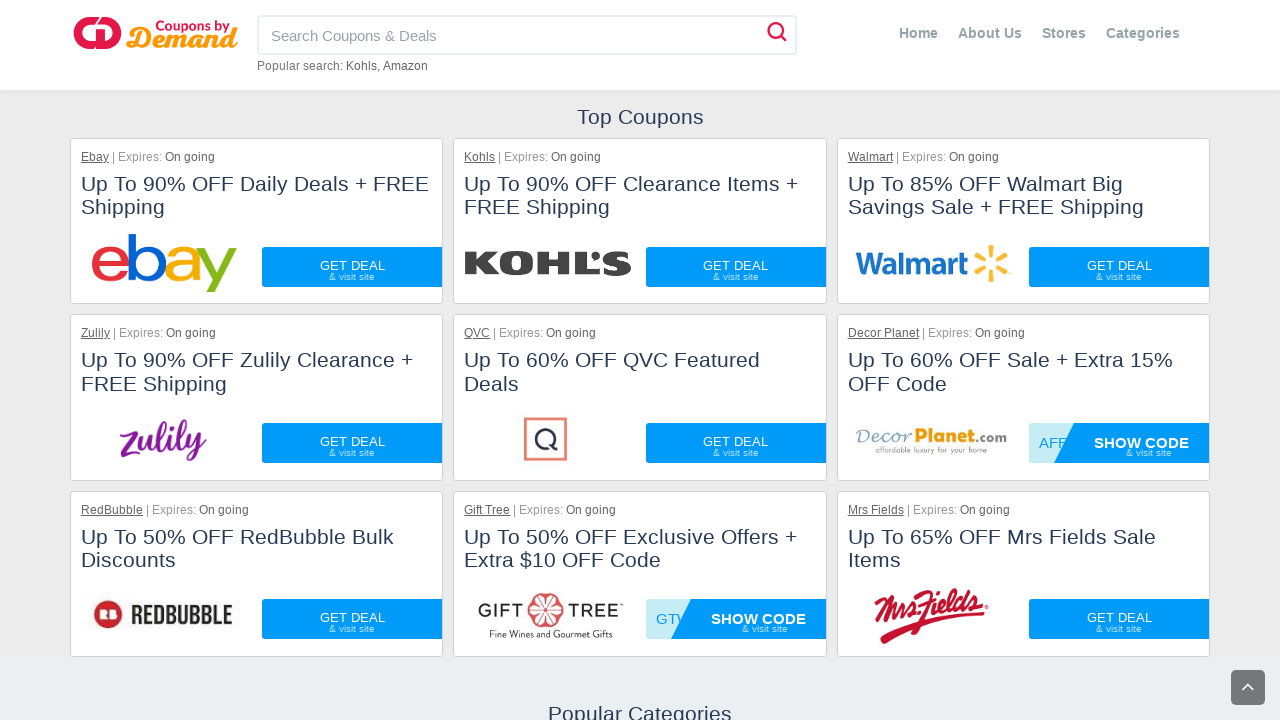

Retrieved coupon button text: '
                    Up To 90% OFF Daily Deals + FREE Shipping                '
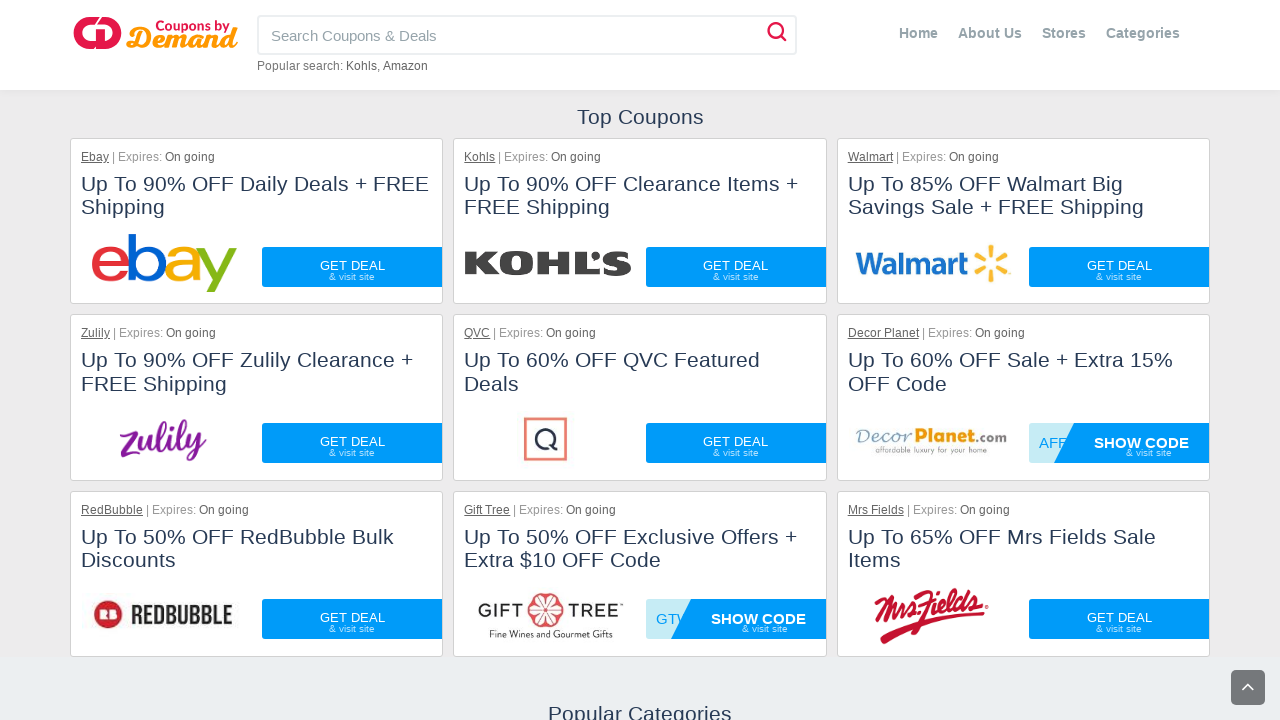

Clicked the first coupon button, opening a new tab at (257, 195) on .js-click-coupon >> nth=0
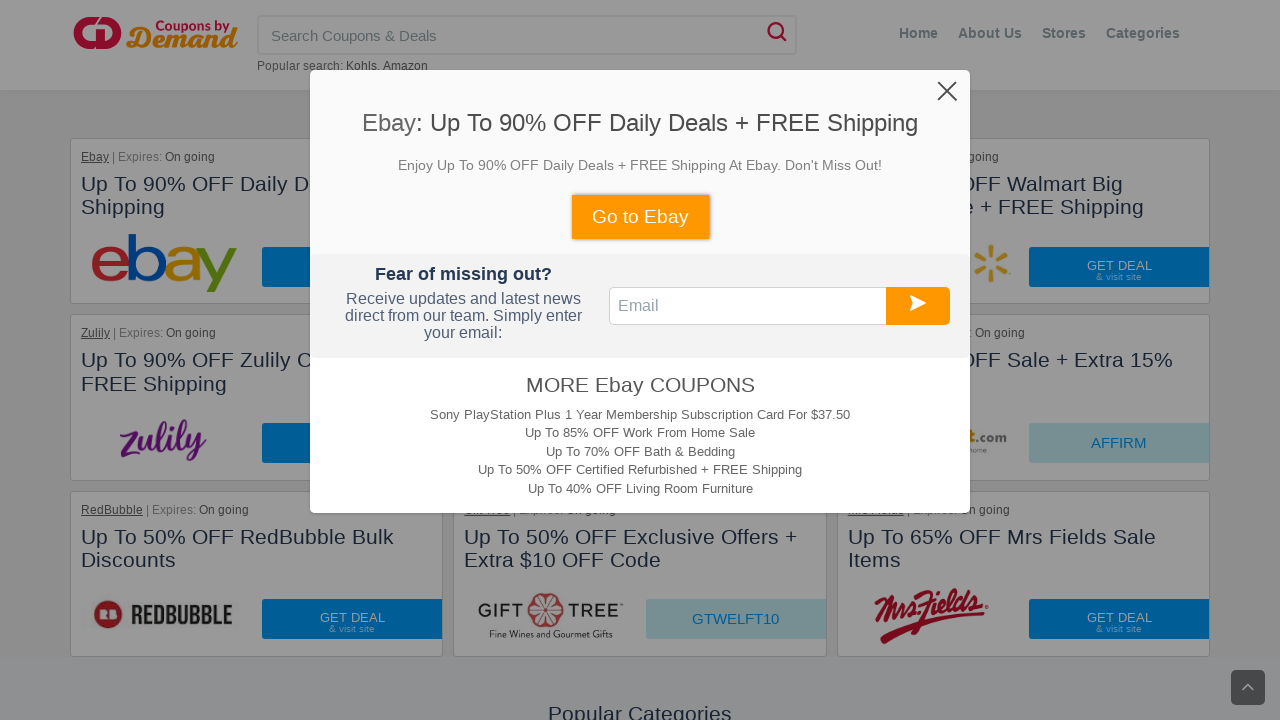

Captured the newly opened page/tab
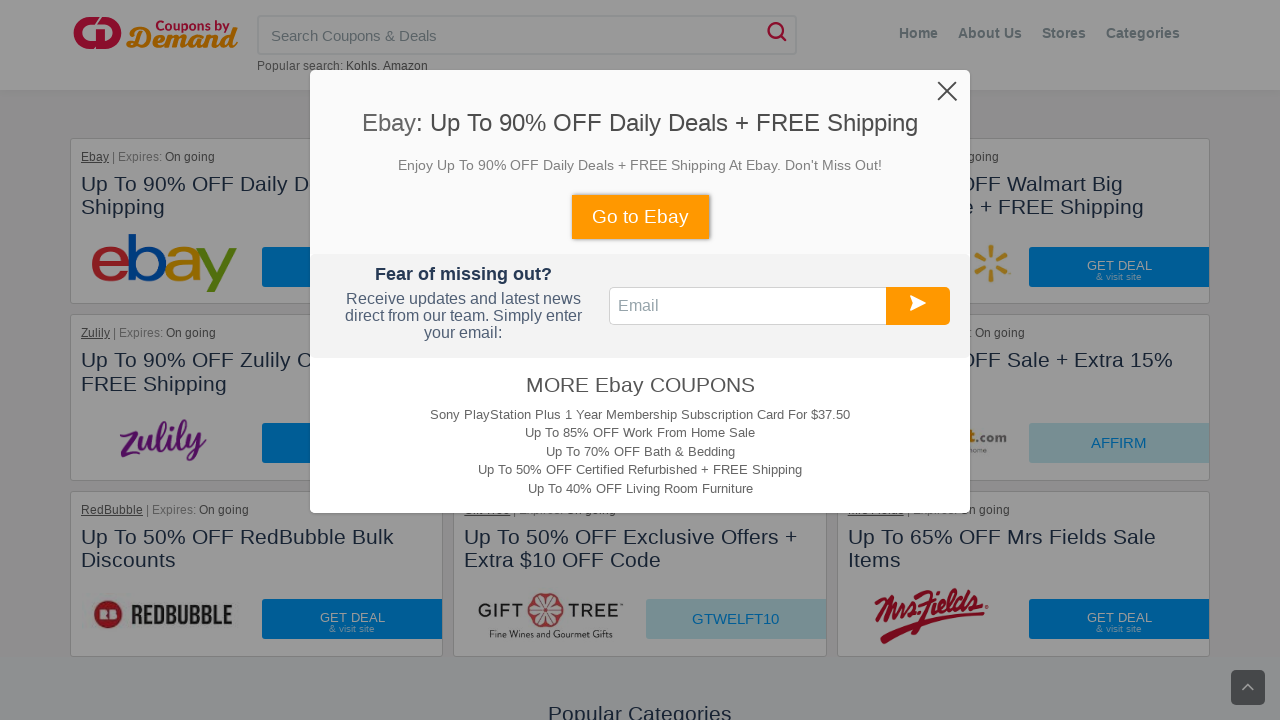

New tab content loaded to domcontentloaded state
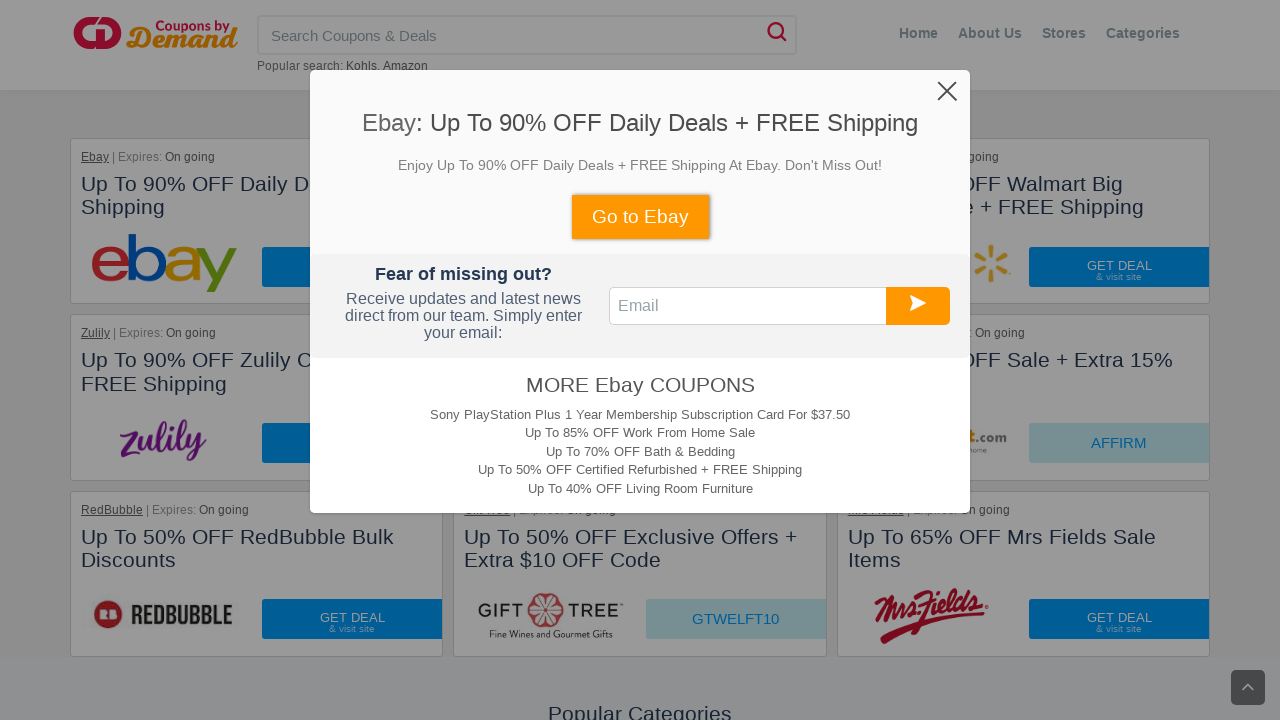

Closed the newly opened tab
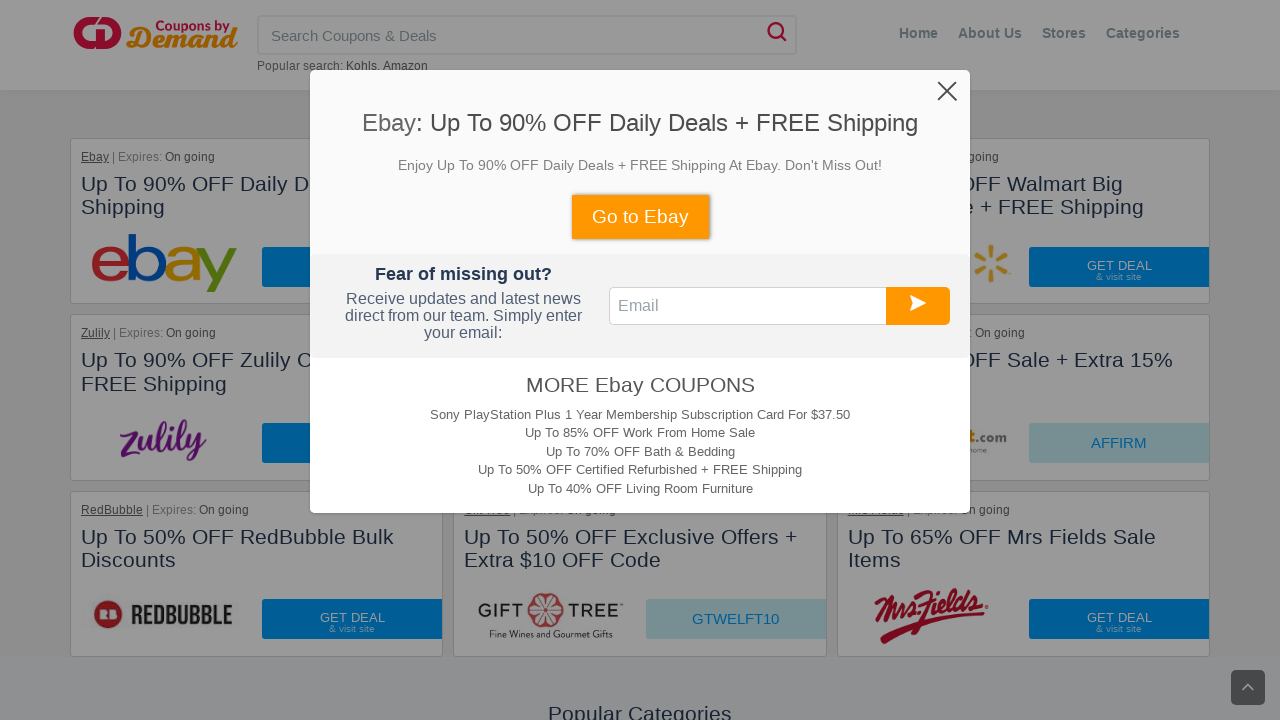

Coupon modal (div.vex.updated-modal) appeared on the original page
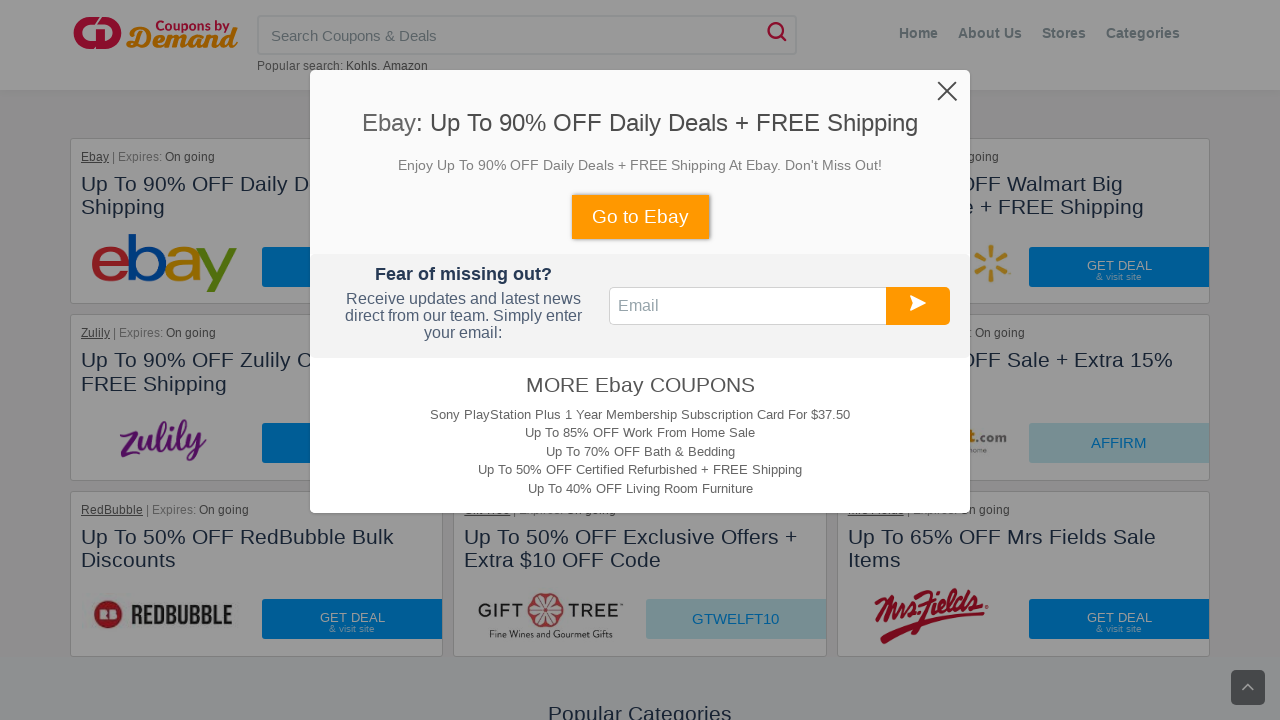

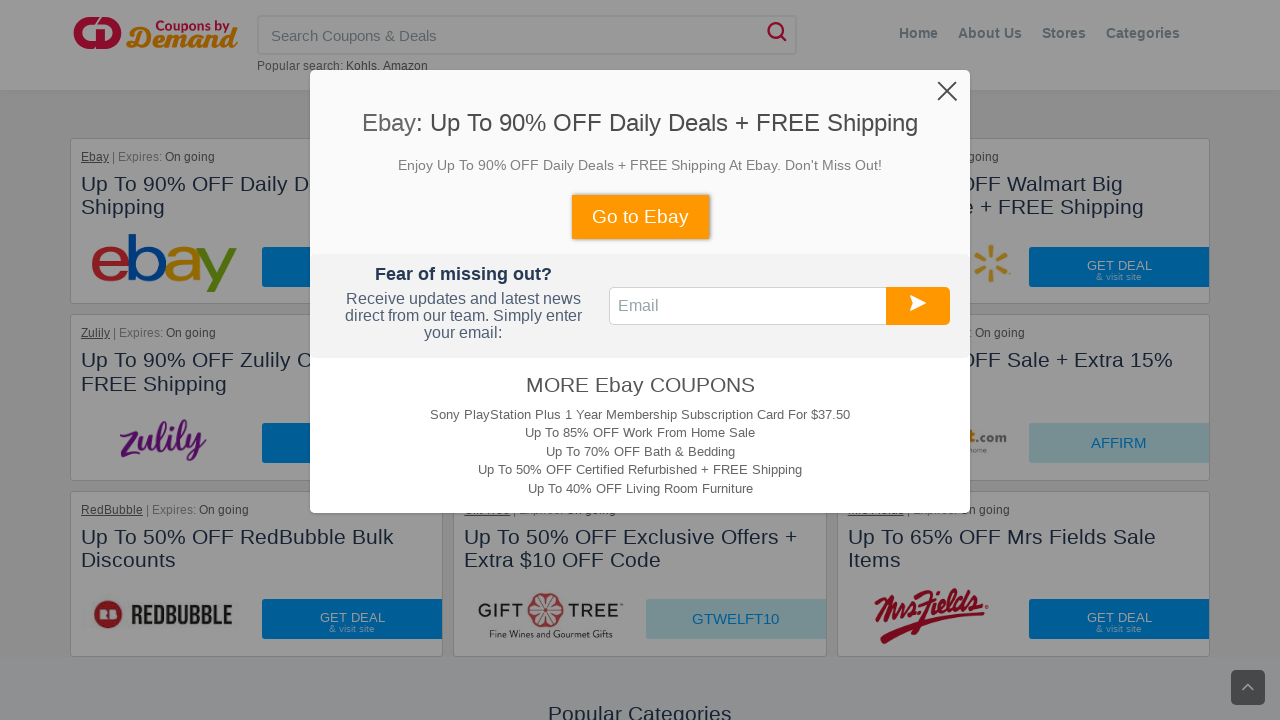